Clicks on the checkbox before 'Selenium' text and verifies it is selected

Starting URL: https://seleniumpractise.blogspot.com

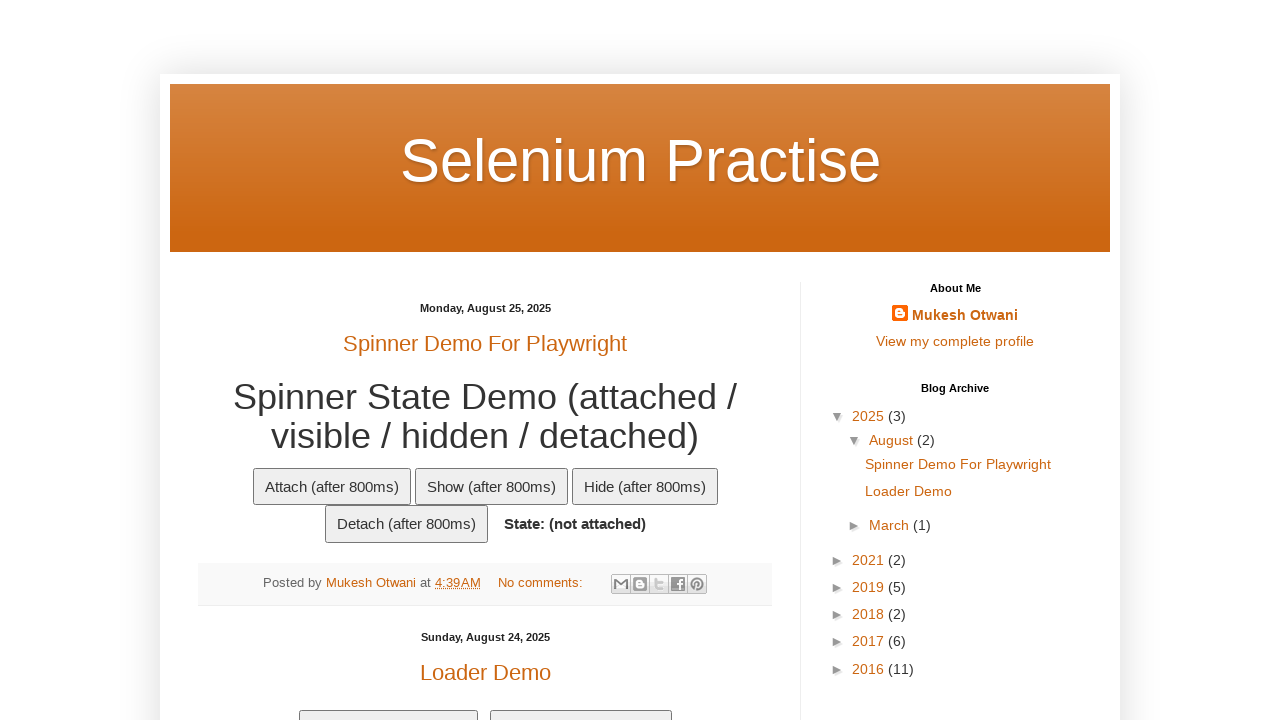

Located checkbox before 'Selenium' text
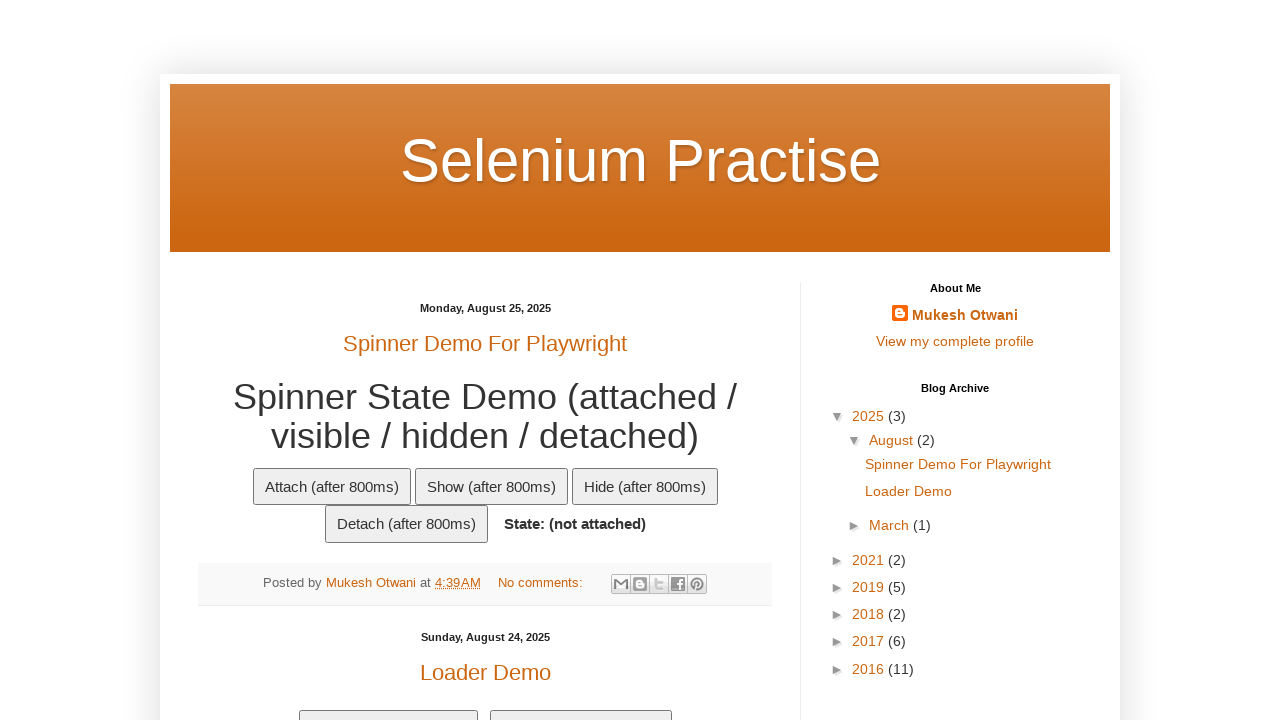

Clicked checkbox before 'Selenium' text at (208, 361) on xpath=//*[text()='Selenium']//preceding-sibling::td//input
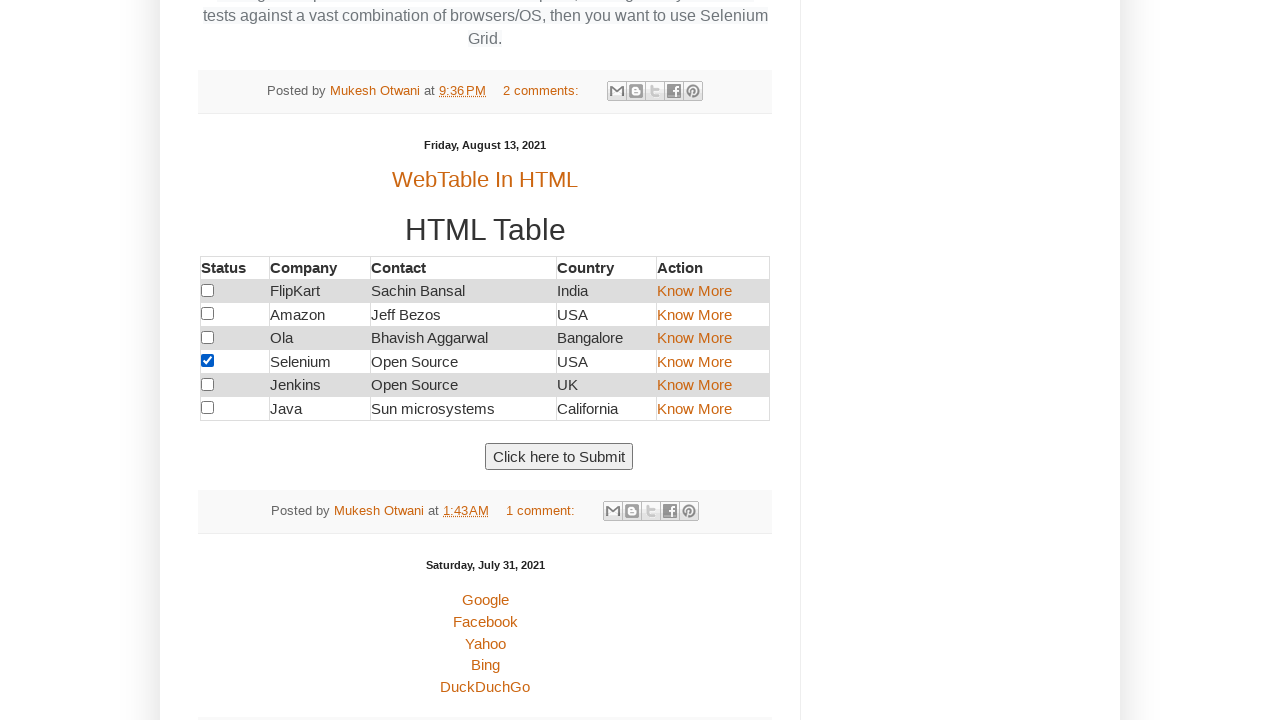

Verified checkbox is checked
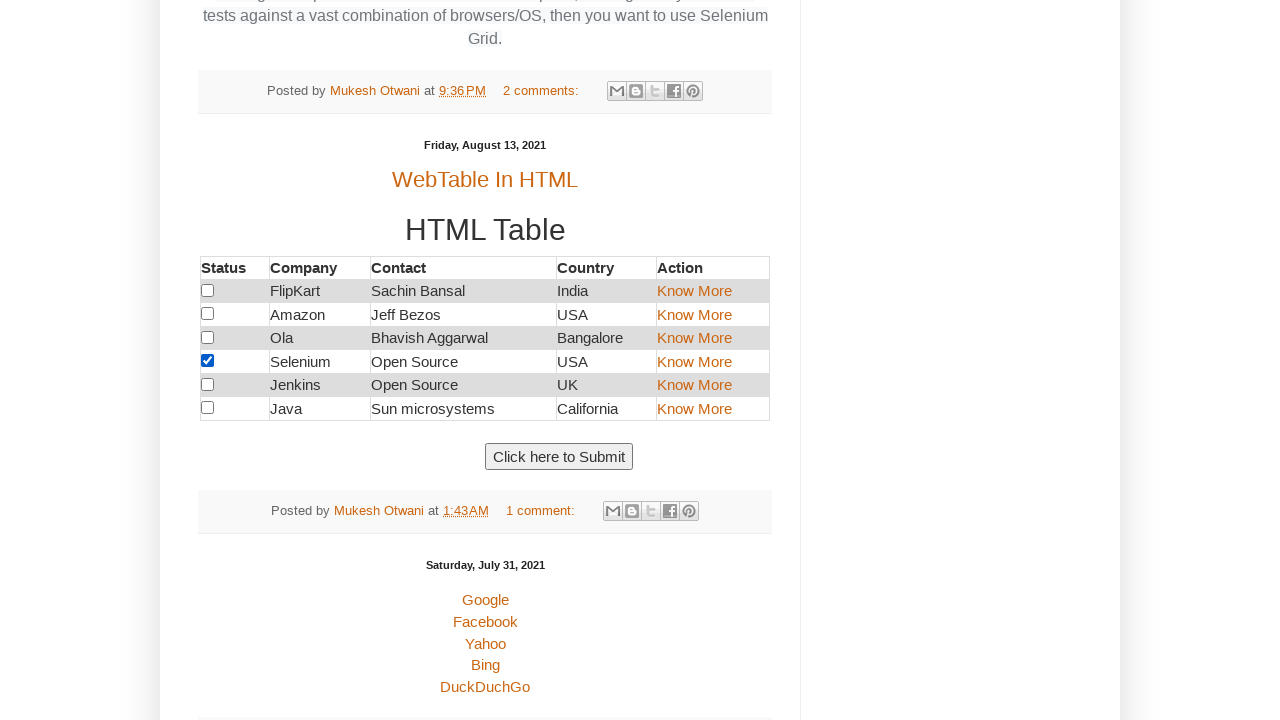

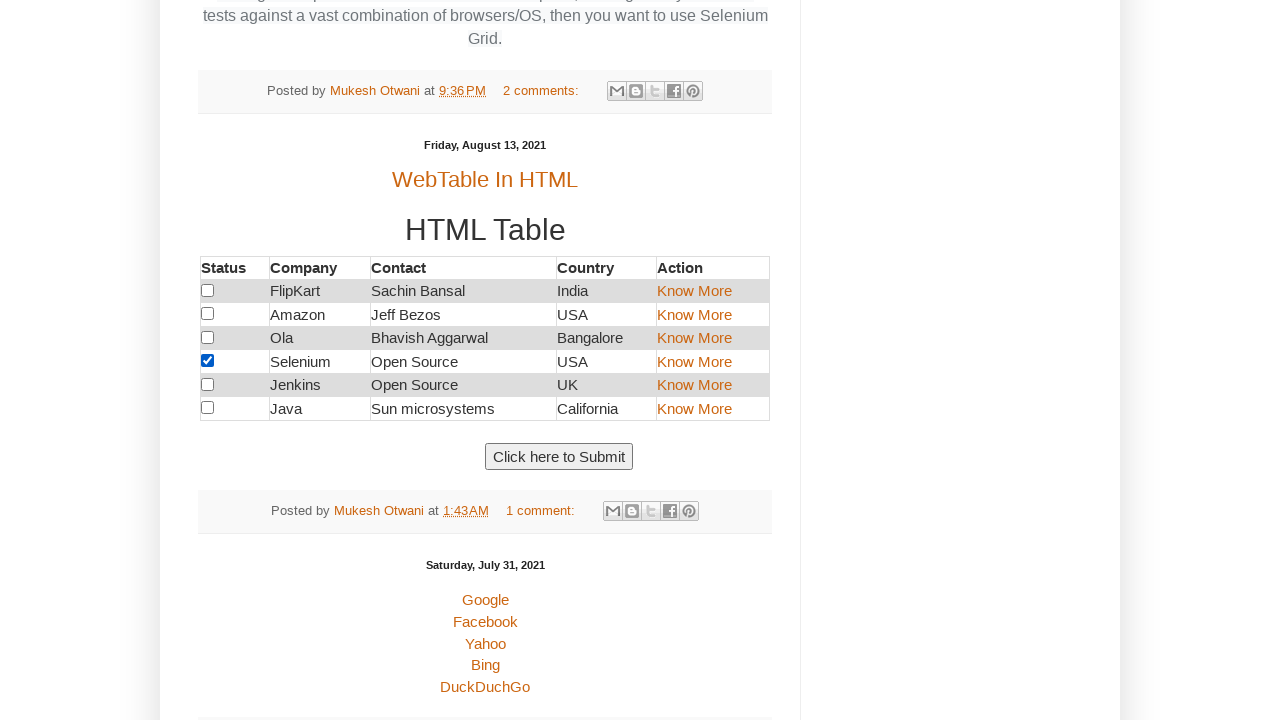